Tests dropdown selection using value attribute and verifies the selected option

Starting URL: https://the-internet.herokuapp.com/dropdown

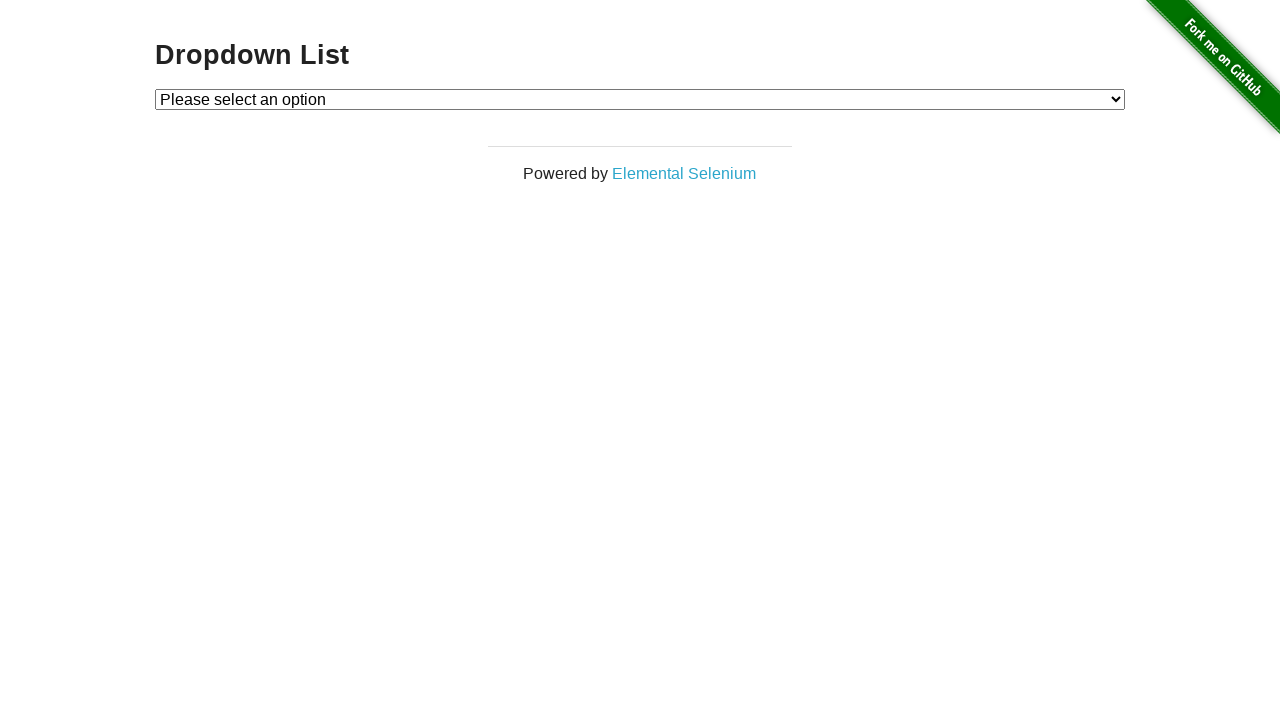

Located dropdown element with id='dropdown'
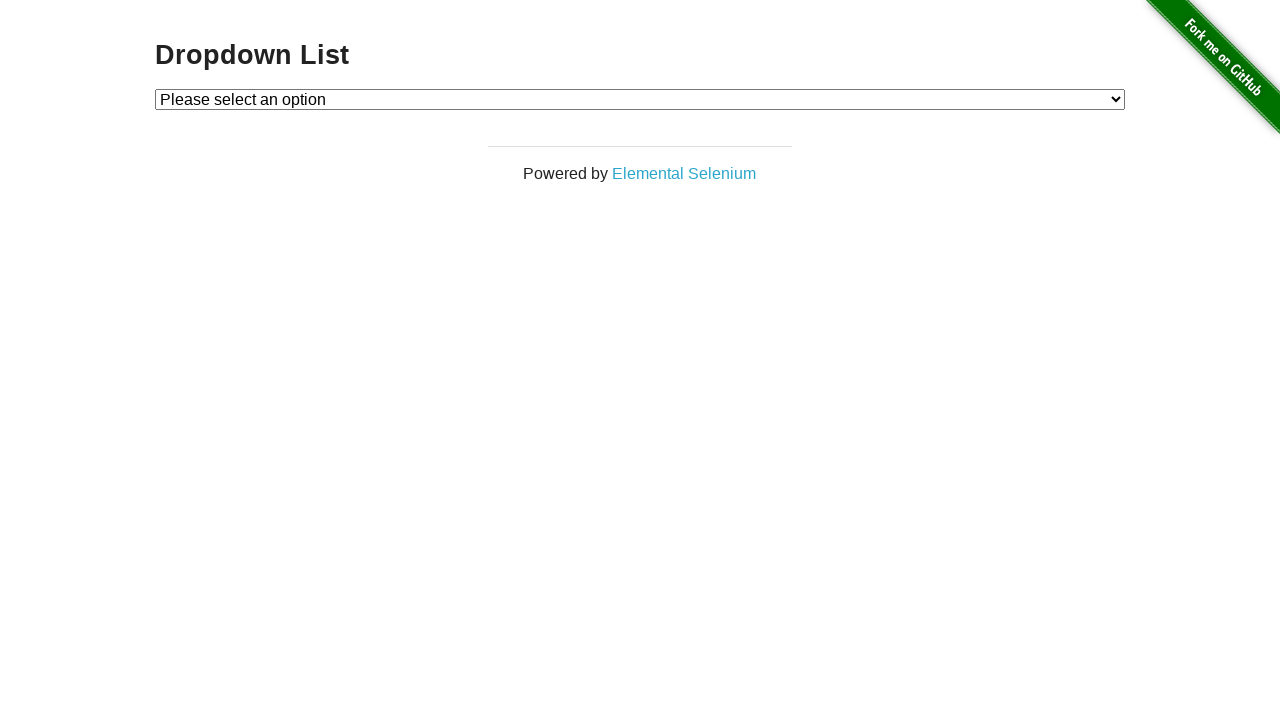

Selected Option 2 using value attribute on xpath=//select[@id='dropdown']
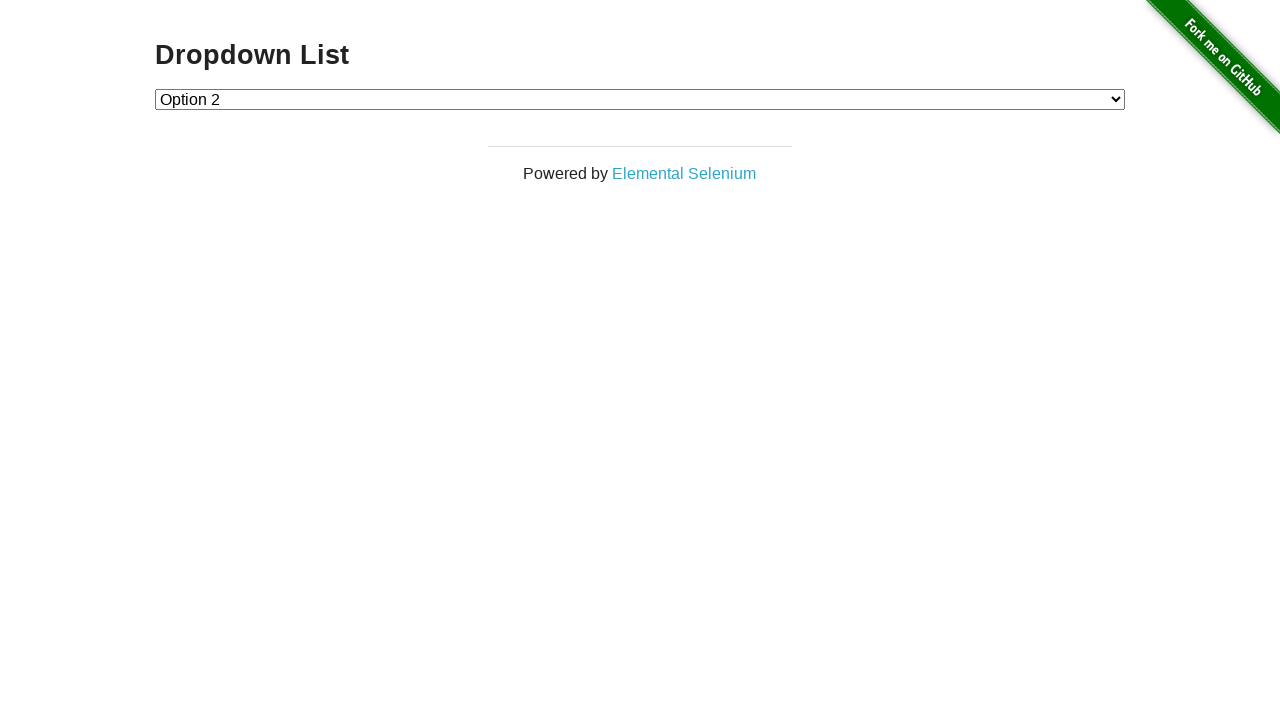

Retrieved text of selected option
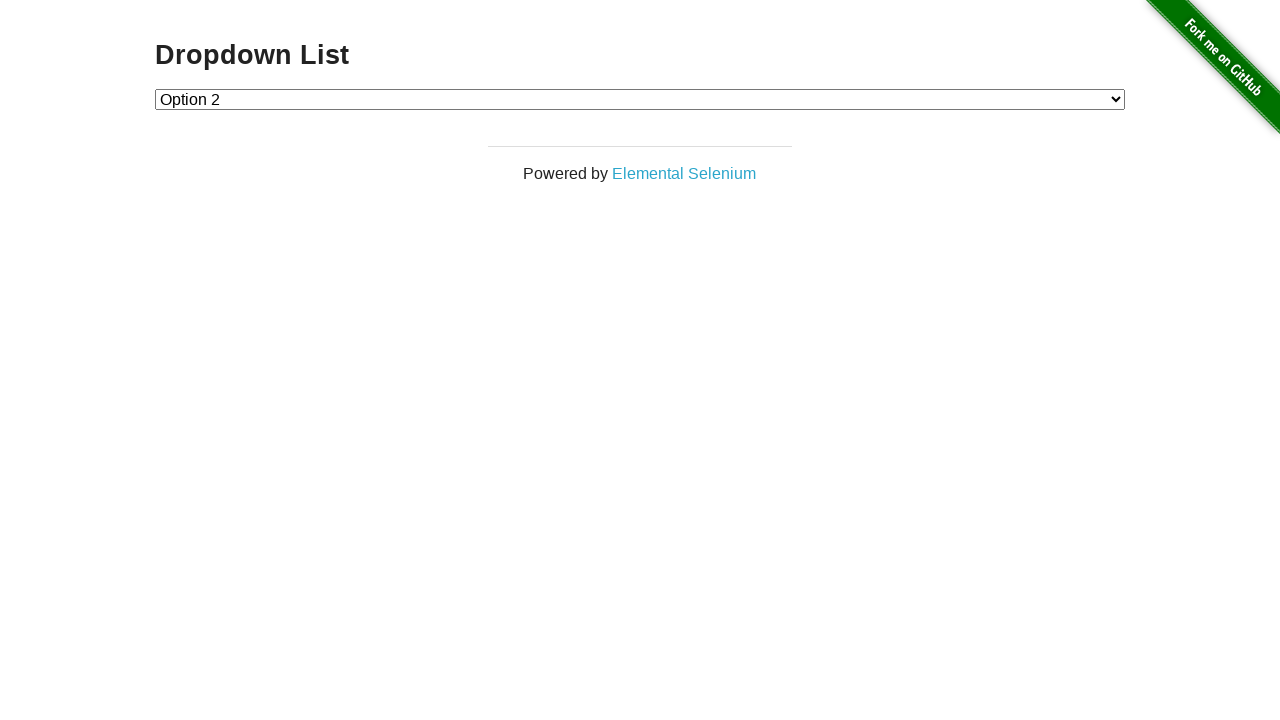

Verified that selected option is 'Option 2'
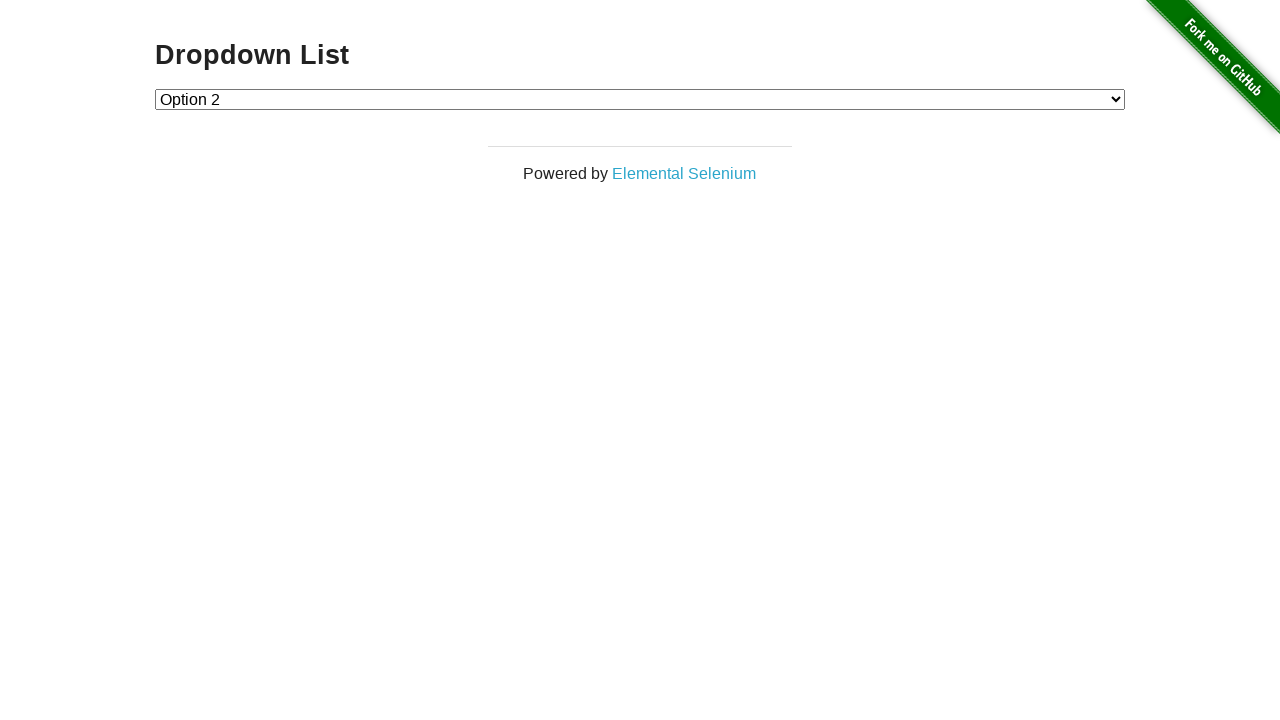

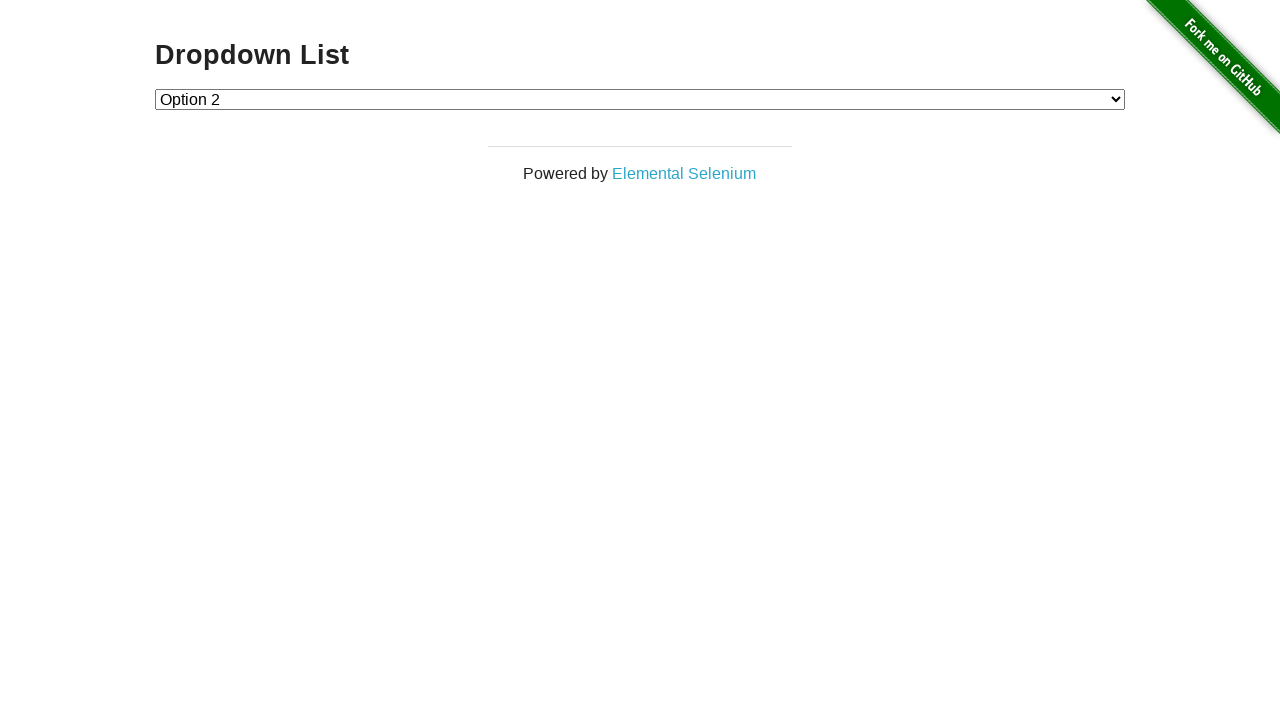